Tests input field enable/disable functionality by clicking the Enable button and verifying the input becomes enabled

Starting URL: http://the-internet.herokuapp.com/dynamic_controls

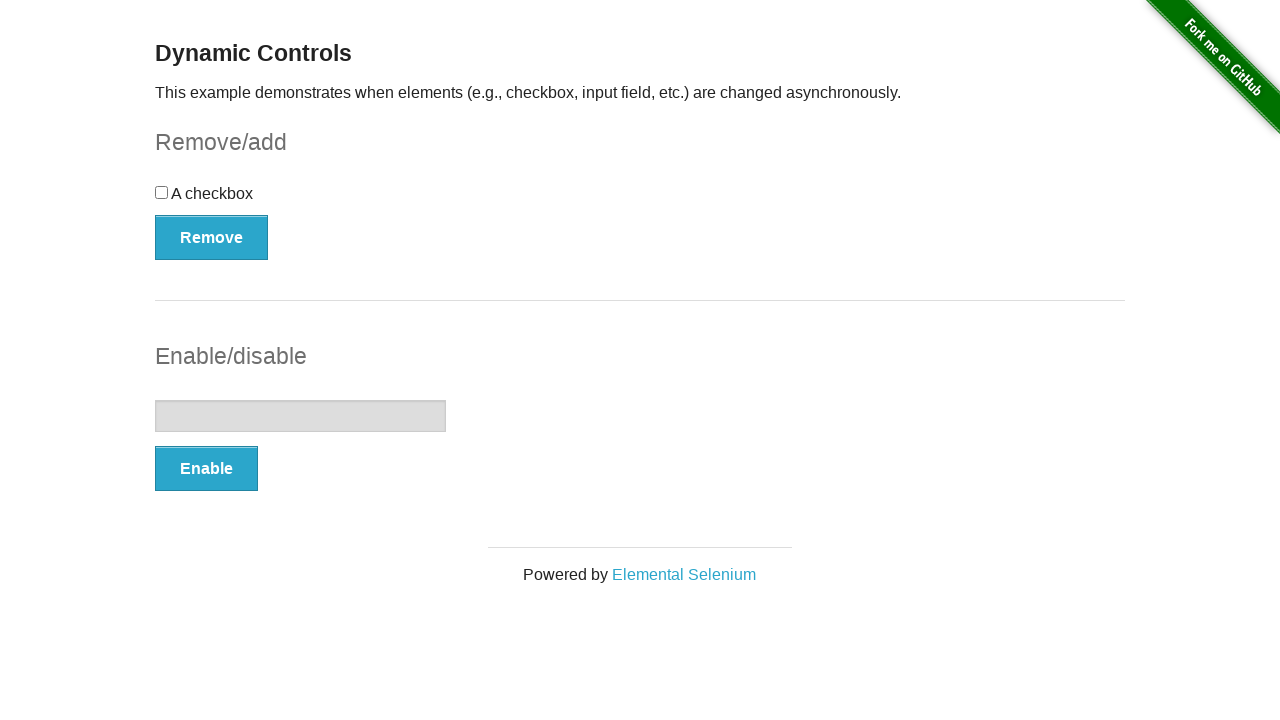

Located the text input field
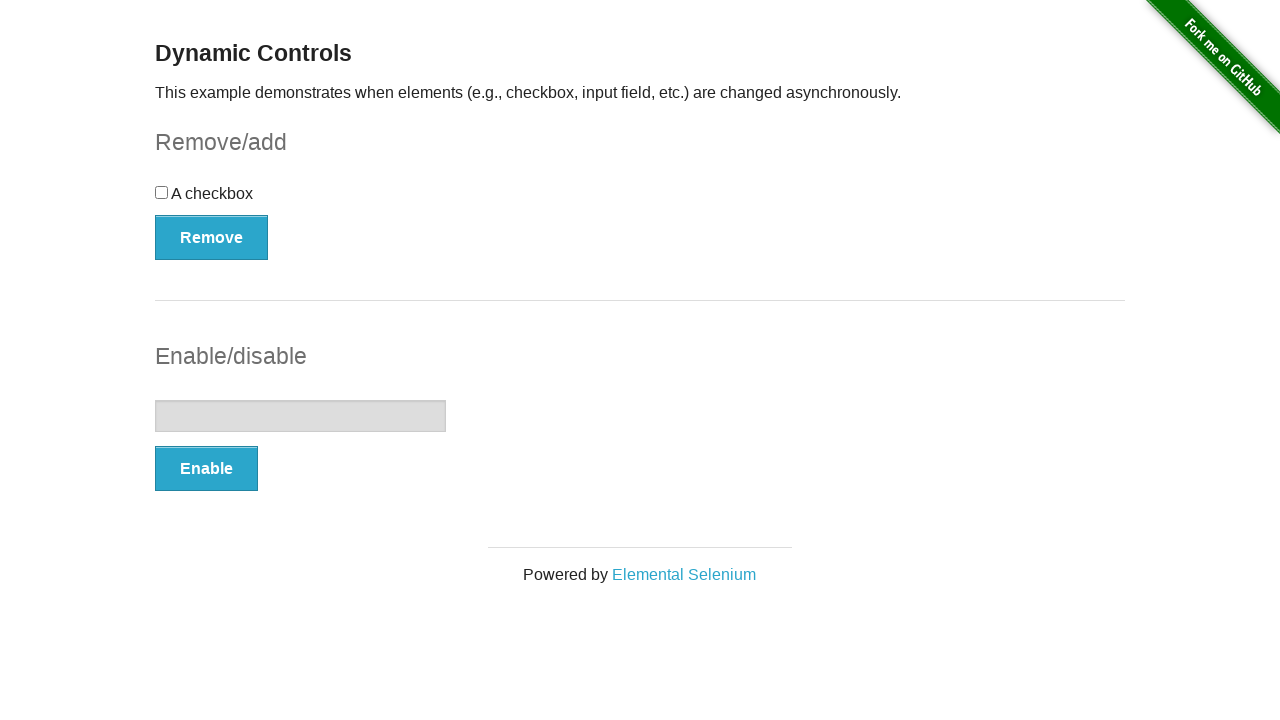

Checked initial input state: is_enabled = False
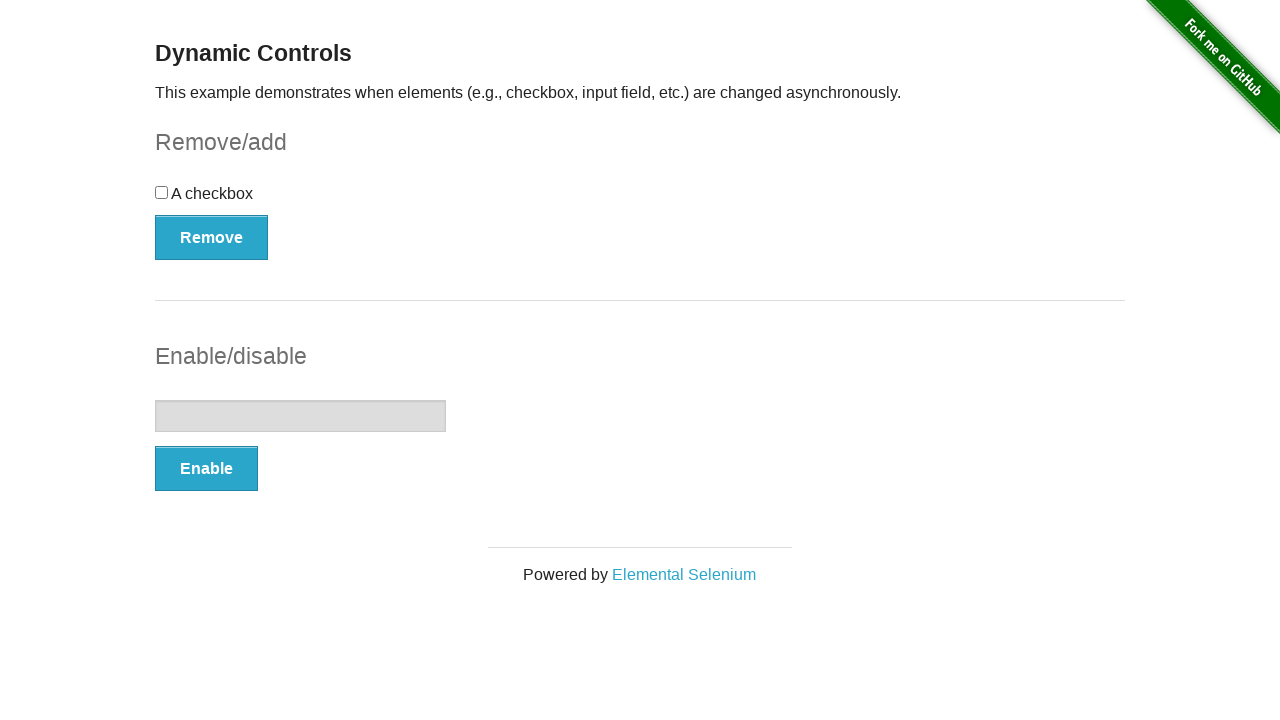

Clicked the Enable button at (206, 469) on xpath=//*[.='Enable']
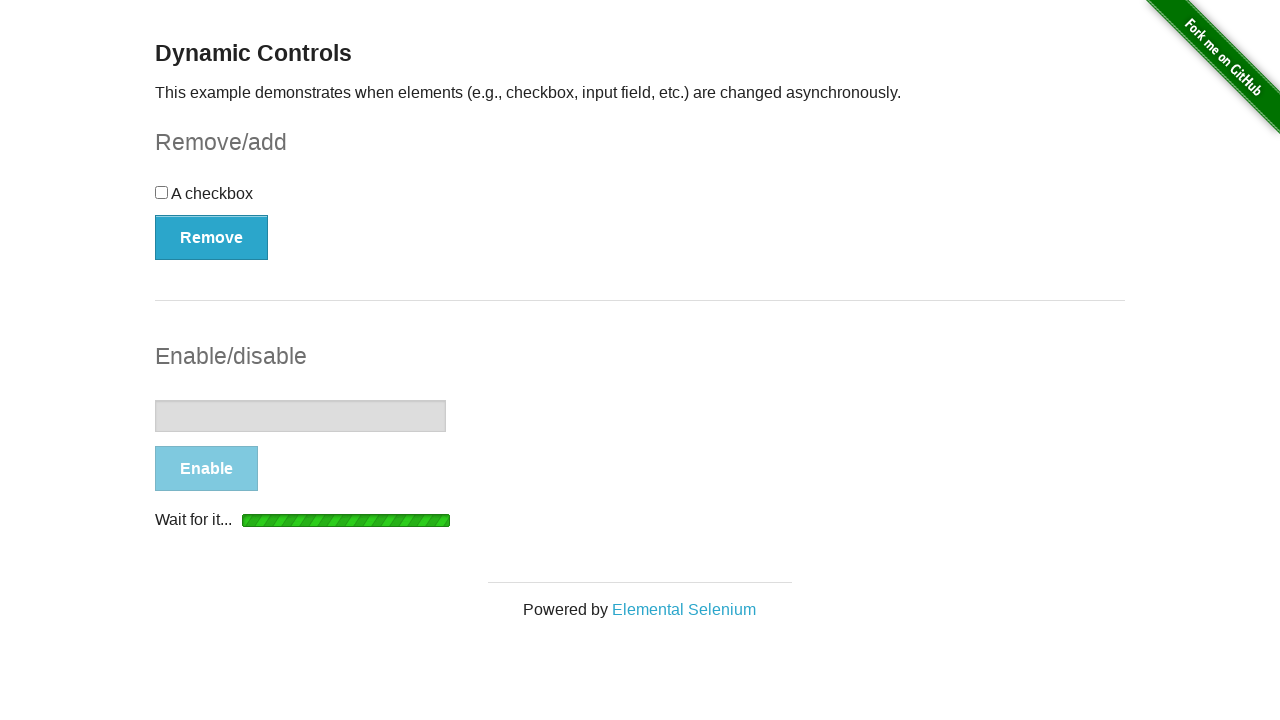

Waited for success message 'It's enabled!' to appear
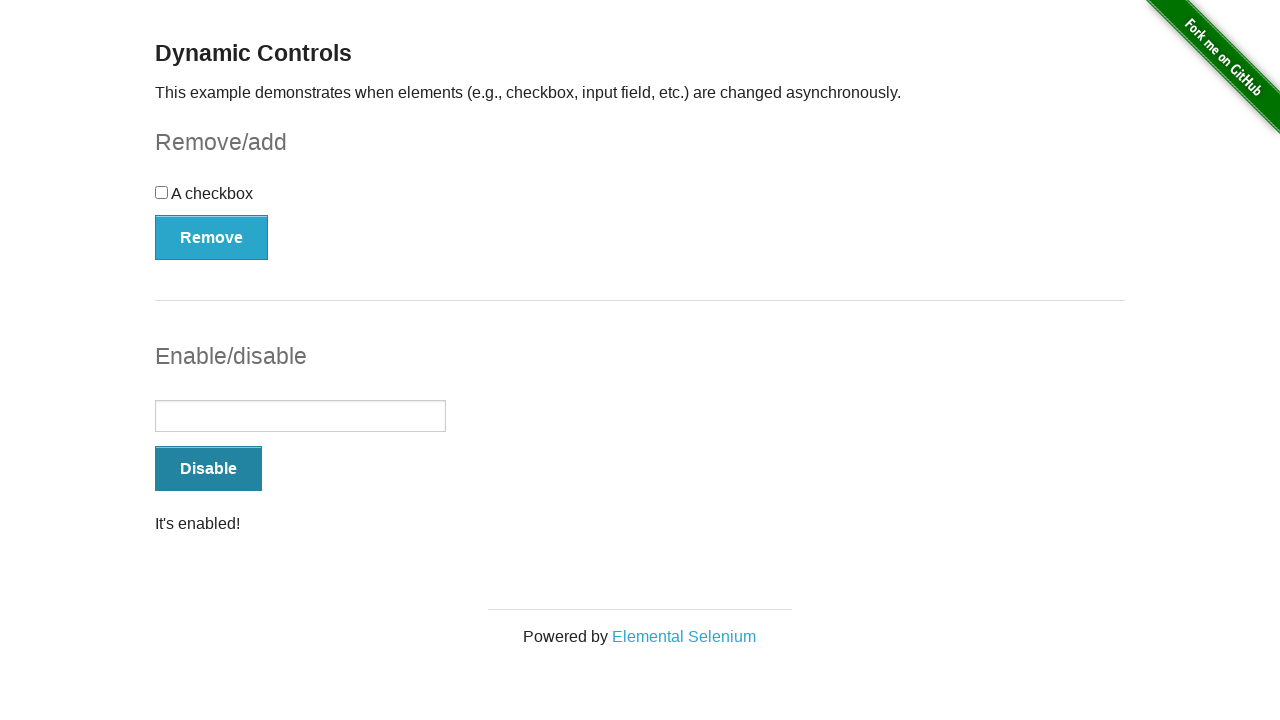

Checked final input state: is_enabled = True
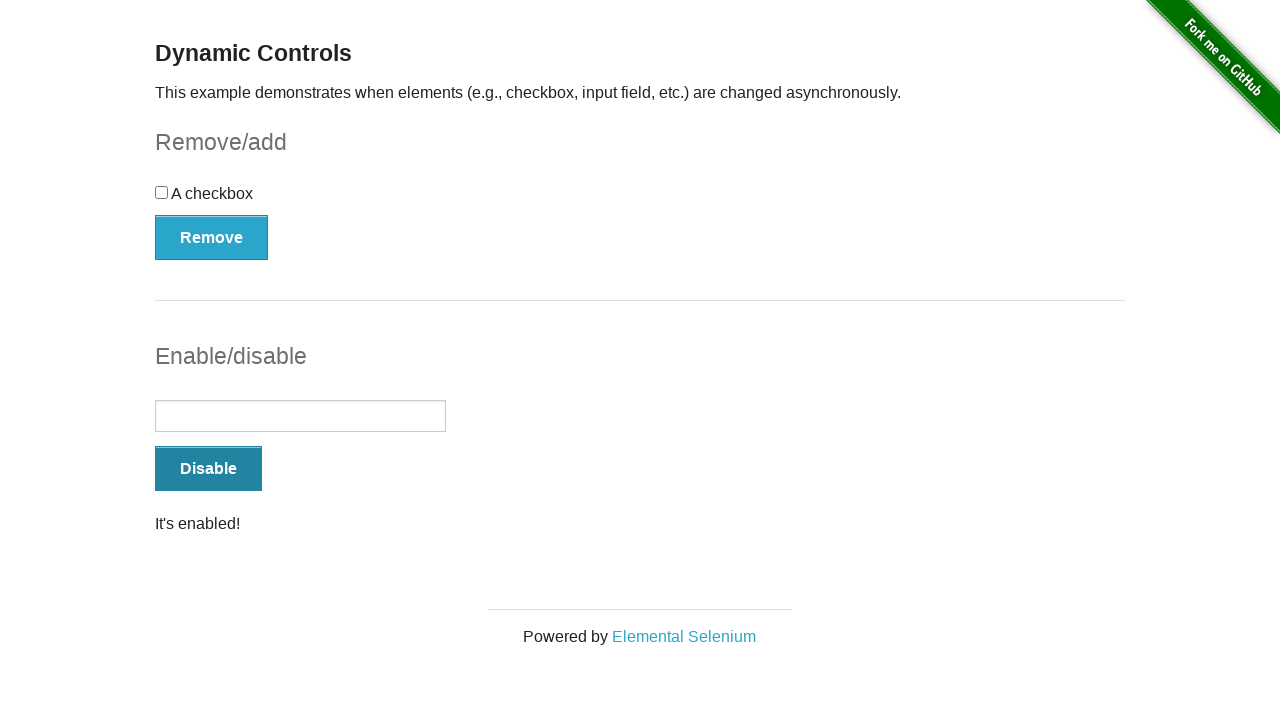

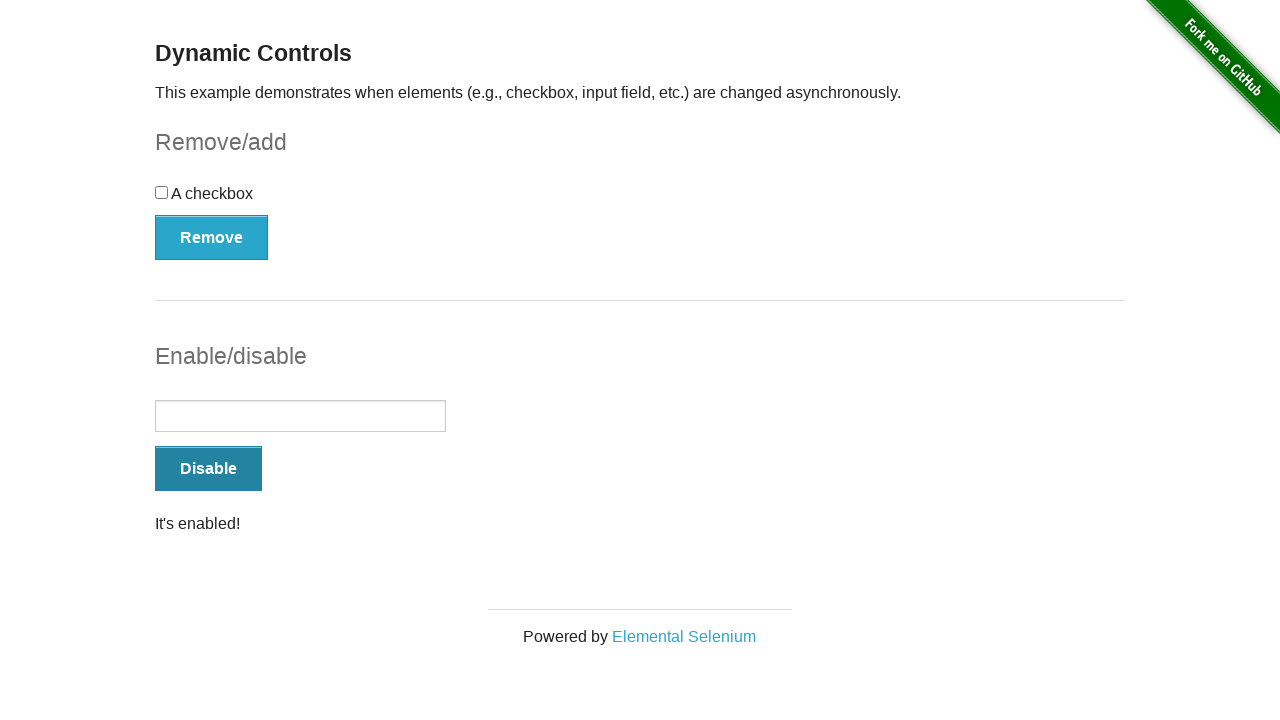